Tests unmarking todo items as complete by unchecking their toggle checkboxes

Starting URL: https://demo.playwright.dev/todomvc

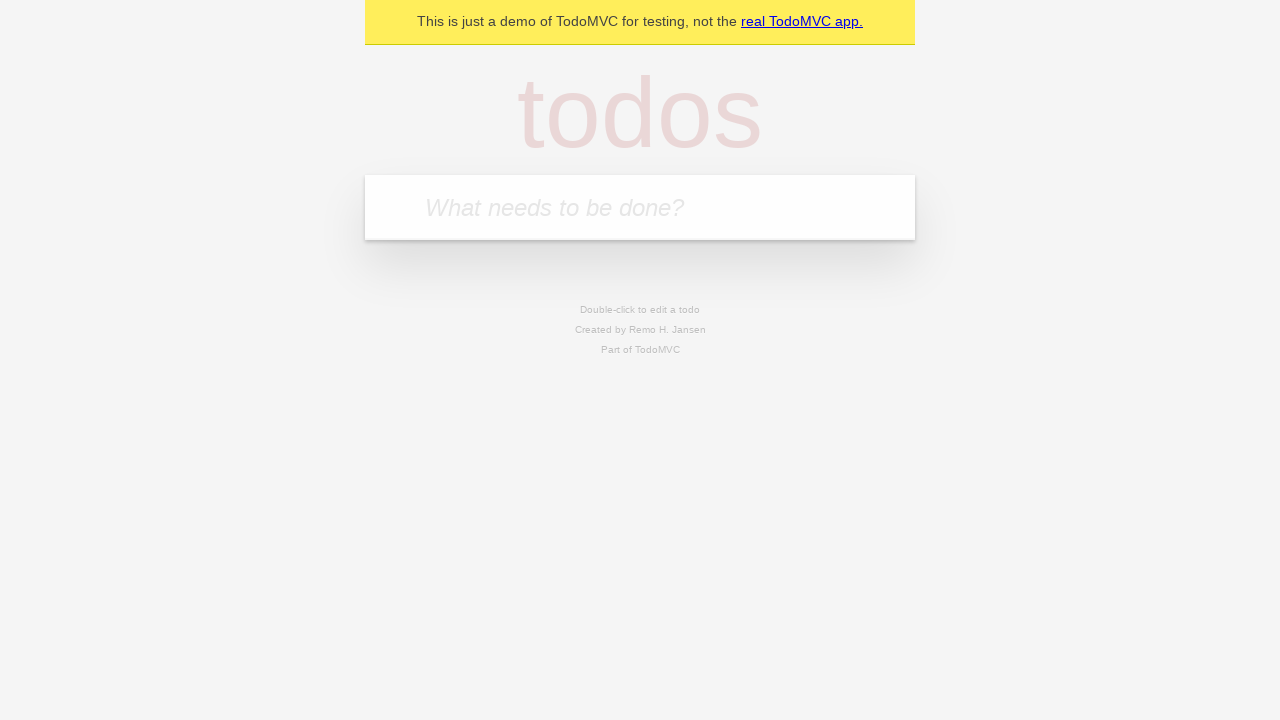

Filled new todo input with 'buy some cheese' on .new-todo
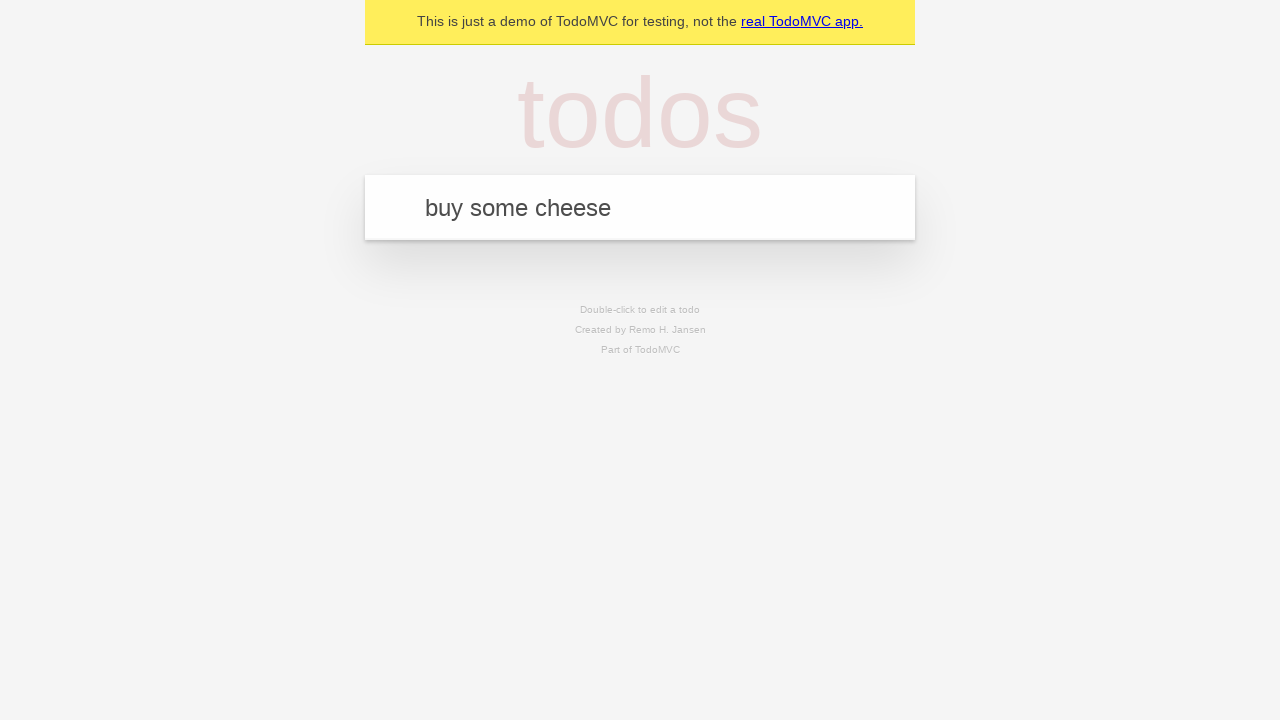

Pressed Enter to create first todo item on .new-todo
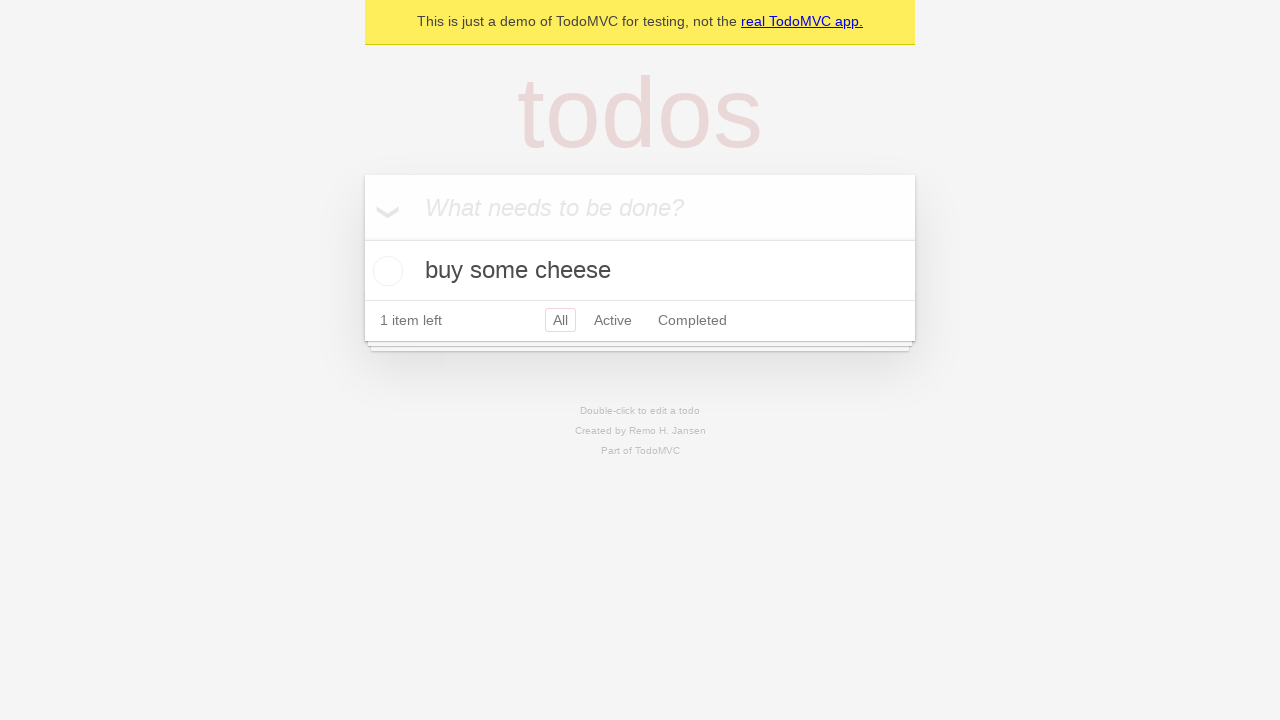

Filled new todo input with 'feed the cat' on .new-todo
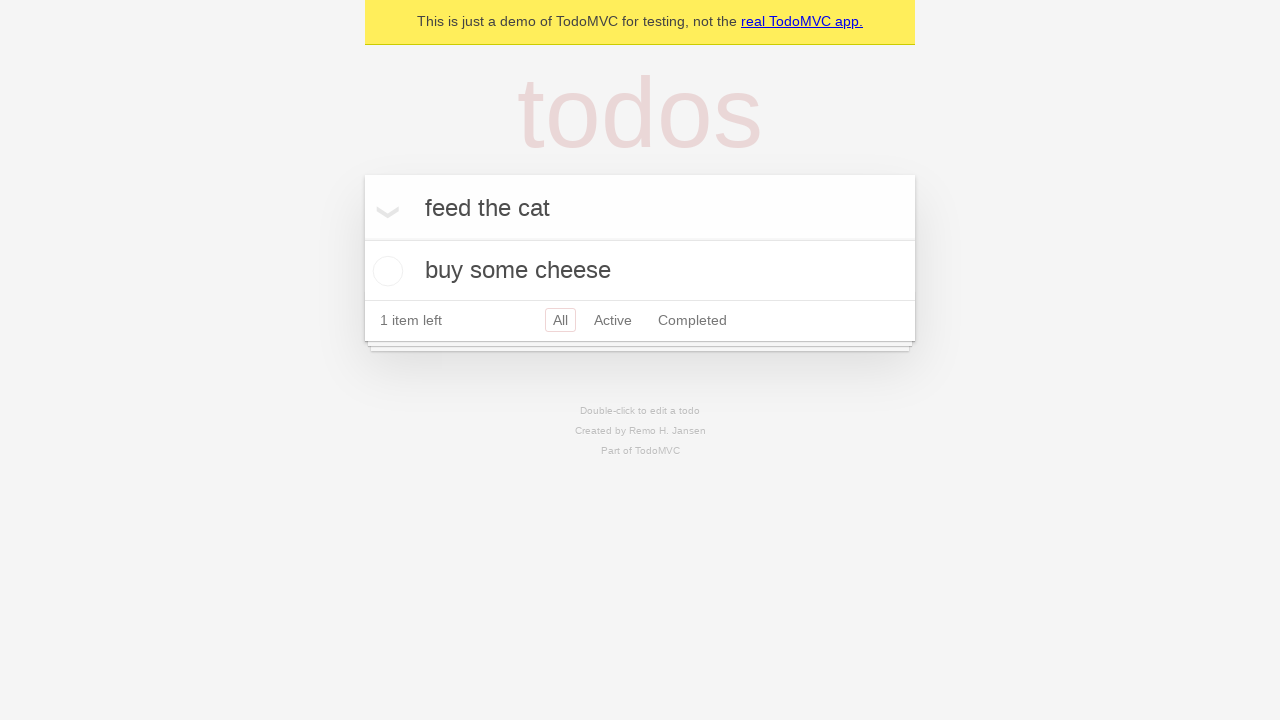

Pressed Enter to create second todo item on .new-todo
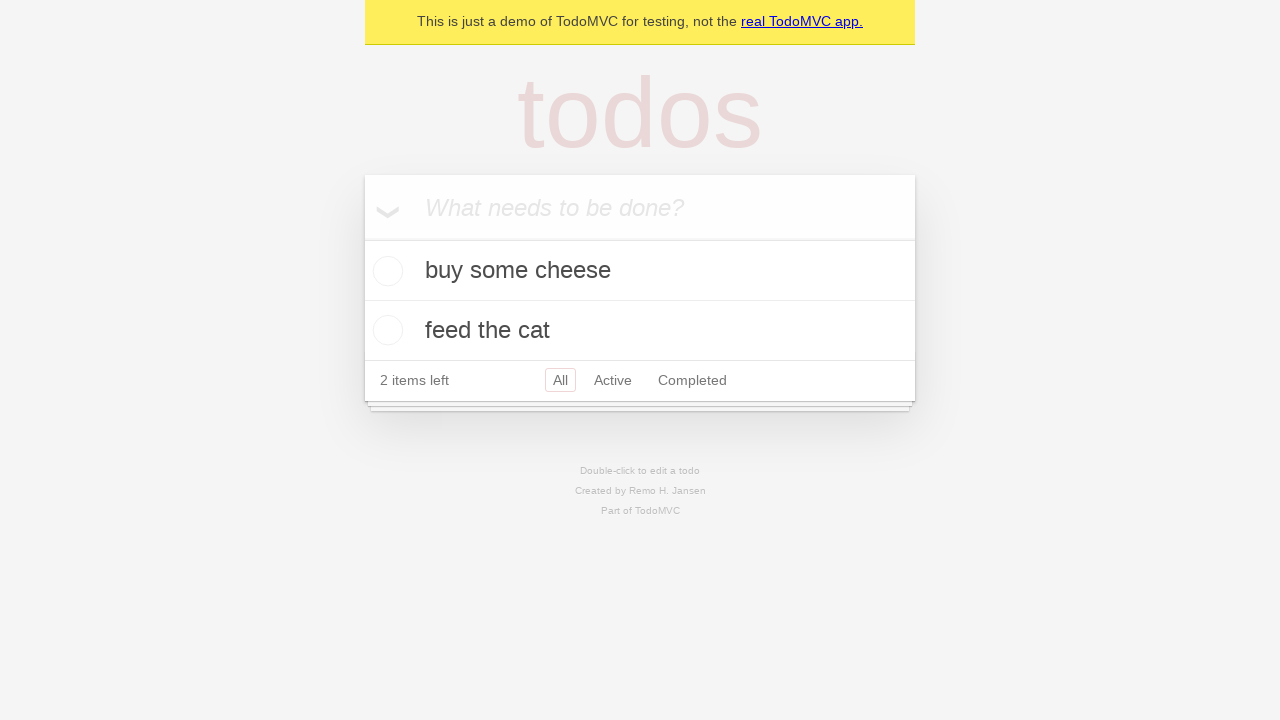

Checked toggle checkbox for first todo item to mark as complete at (385, 271) on .todo-list li >> nth=0 >> .toggle
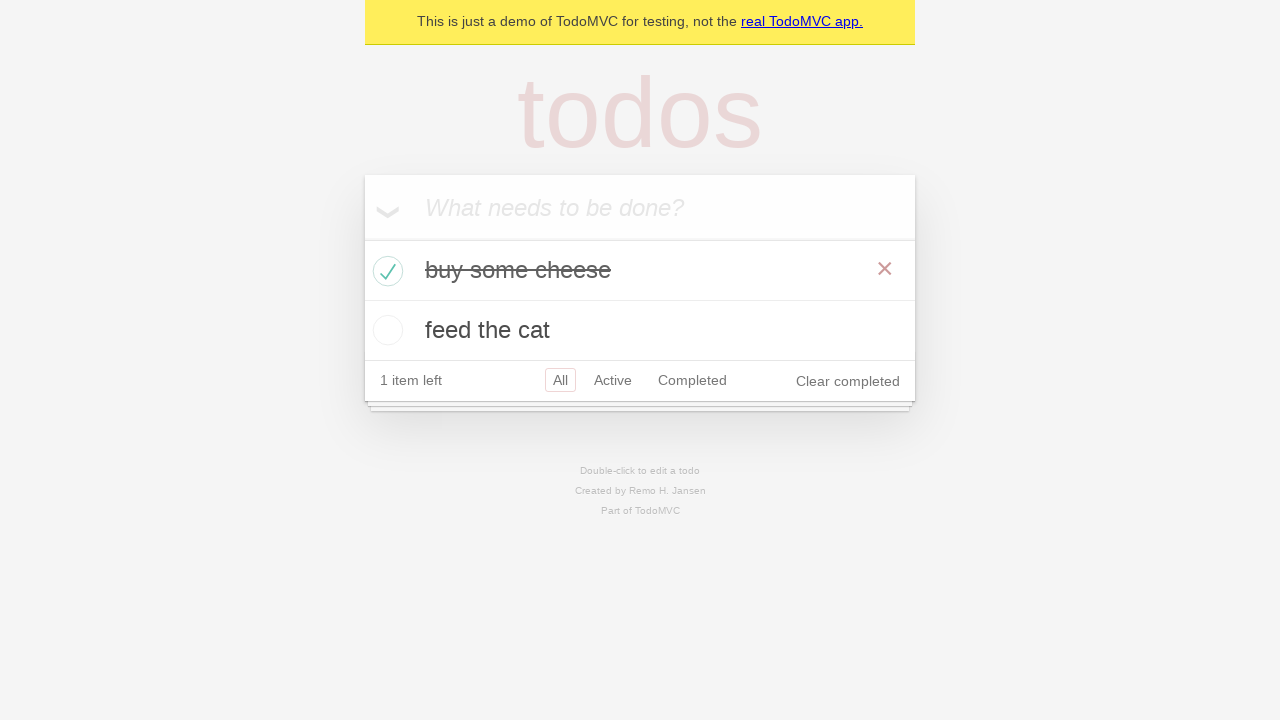

Unchecked toggle checkbox for first todo item to mark as incomplete at (385, 271) on .todo-list li >> nth=0 >> .toggle
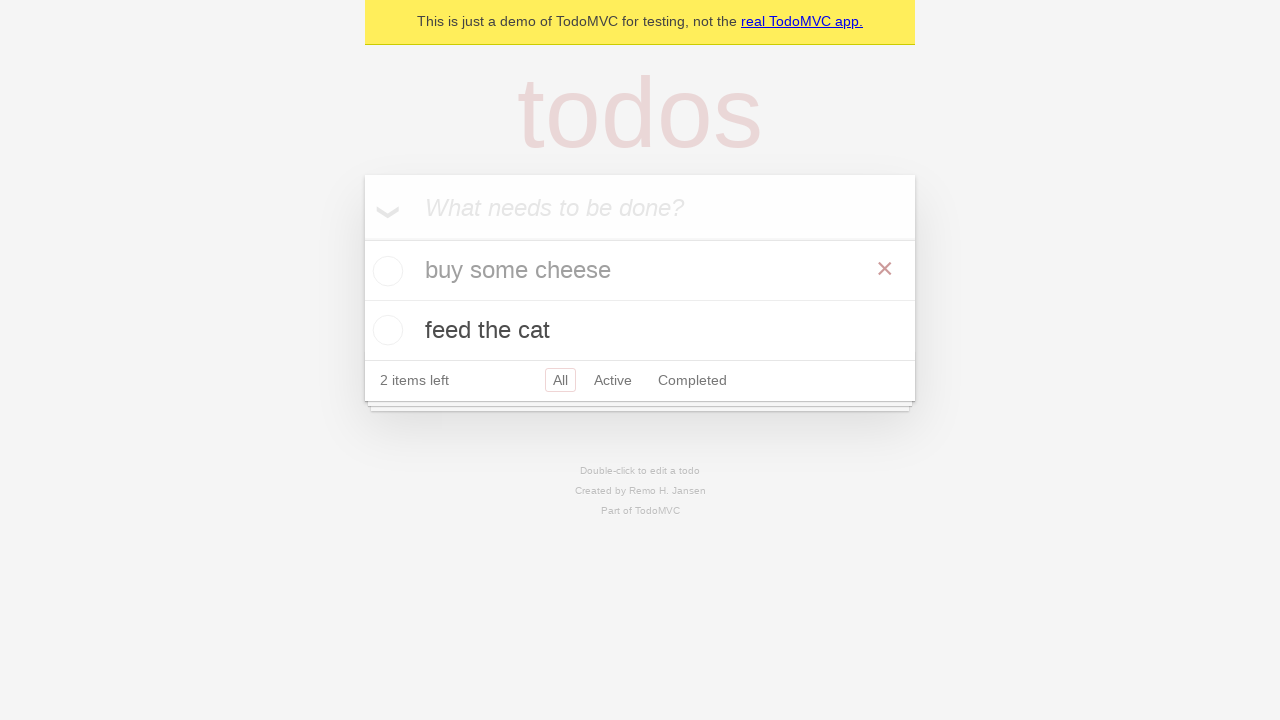

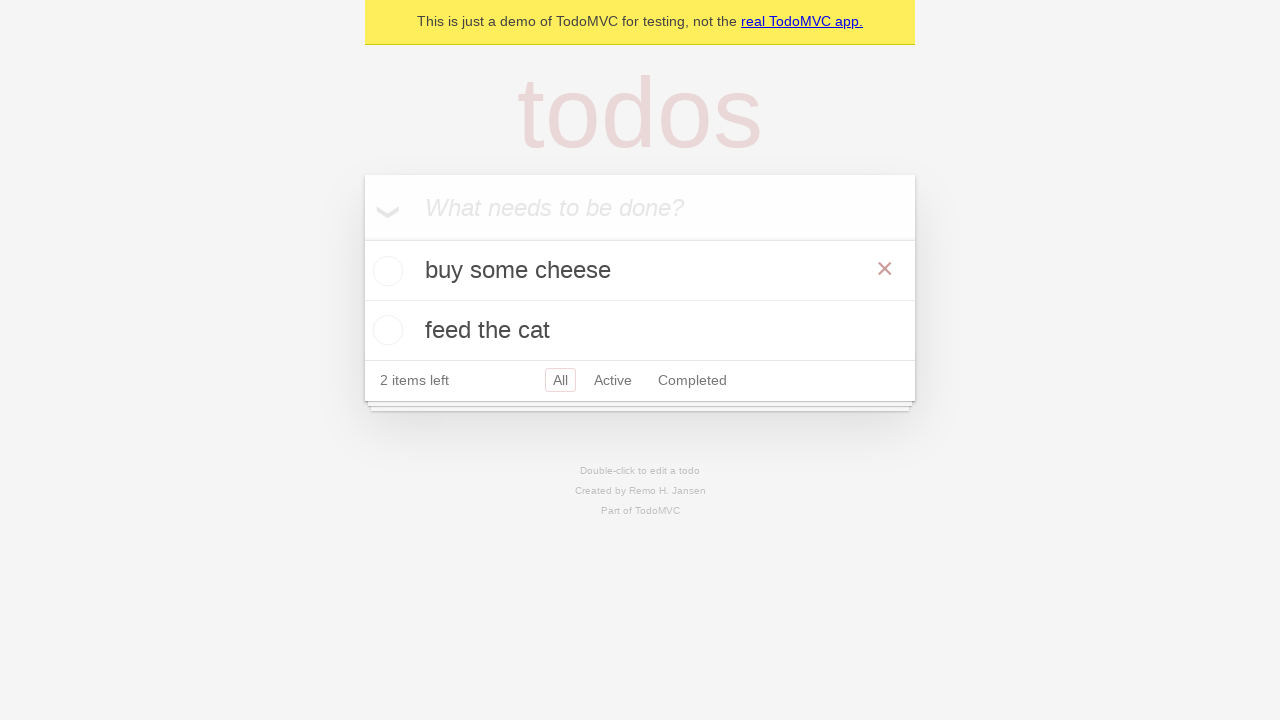